Tests drag and drop functionality by dragging a draggable element and dropping it onto a droppable target element

Starting URL: https://jqueryui.com/resources/demos/droppable/default.html

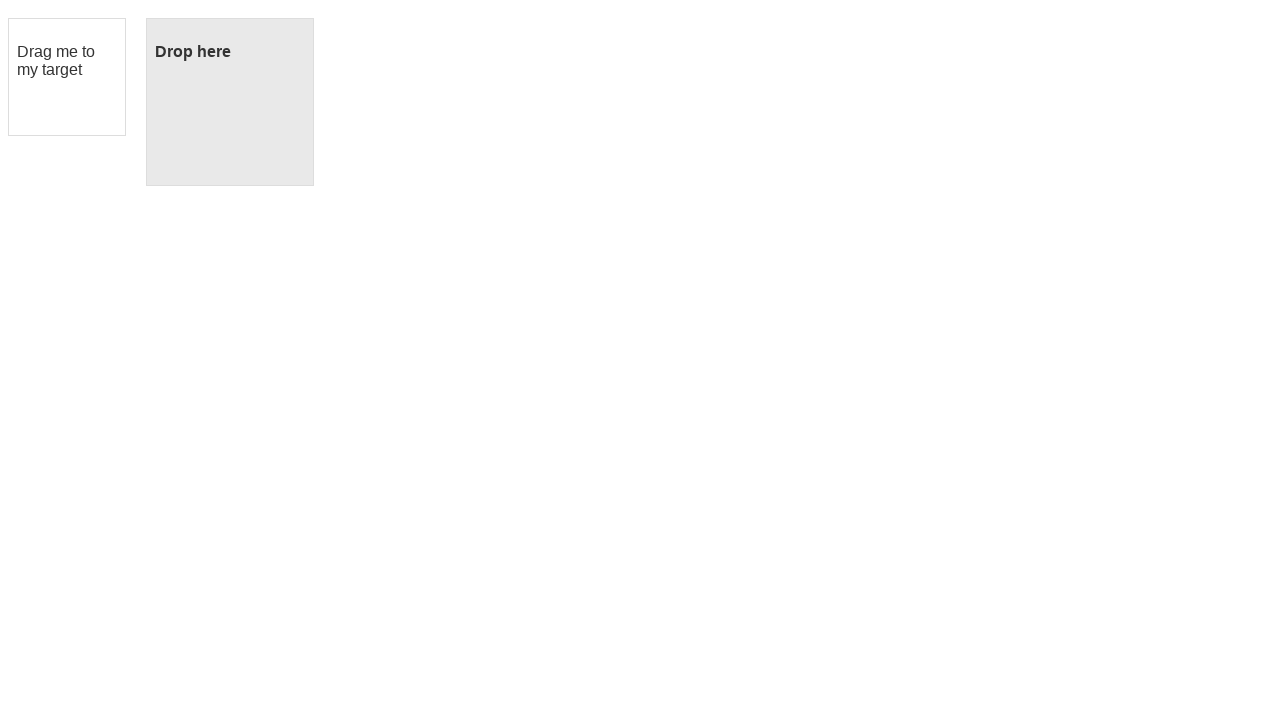

Located draggable source element with id 'draggable'
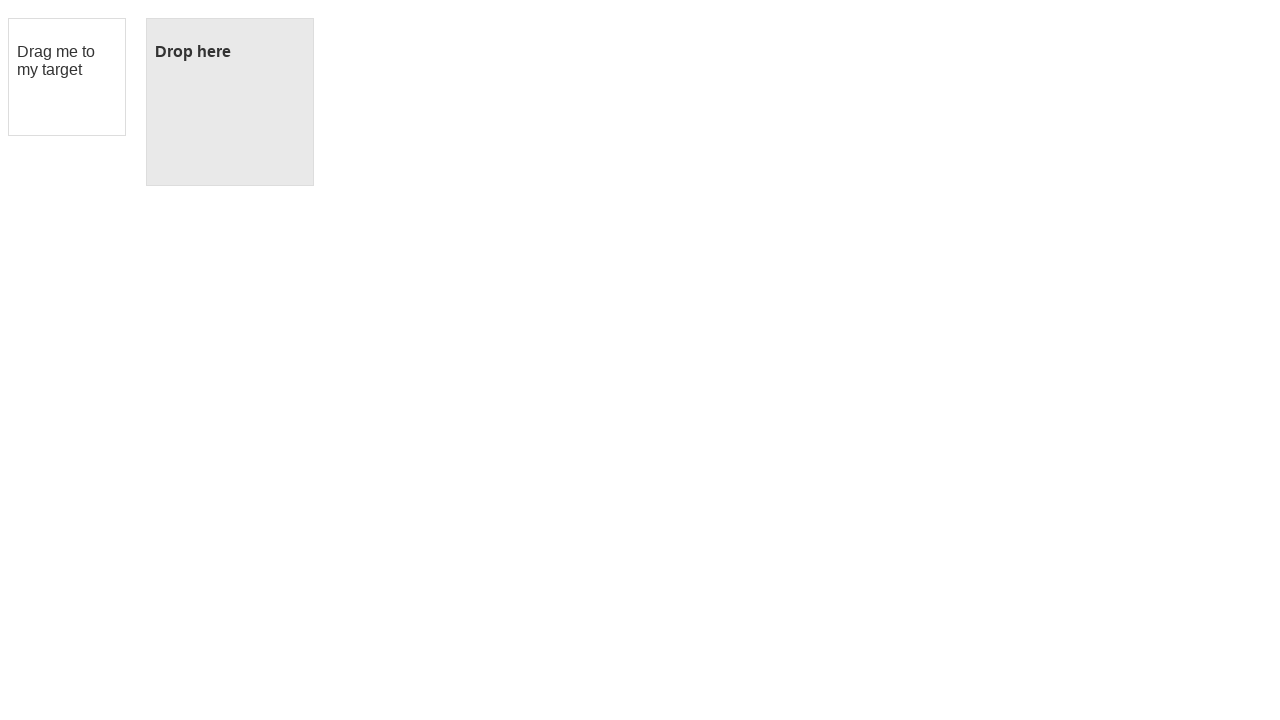

Located droppable target element with id 'droppable'
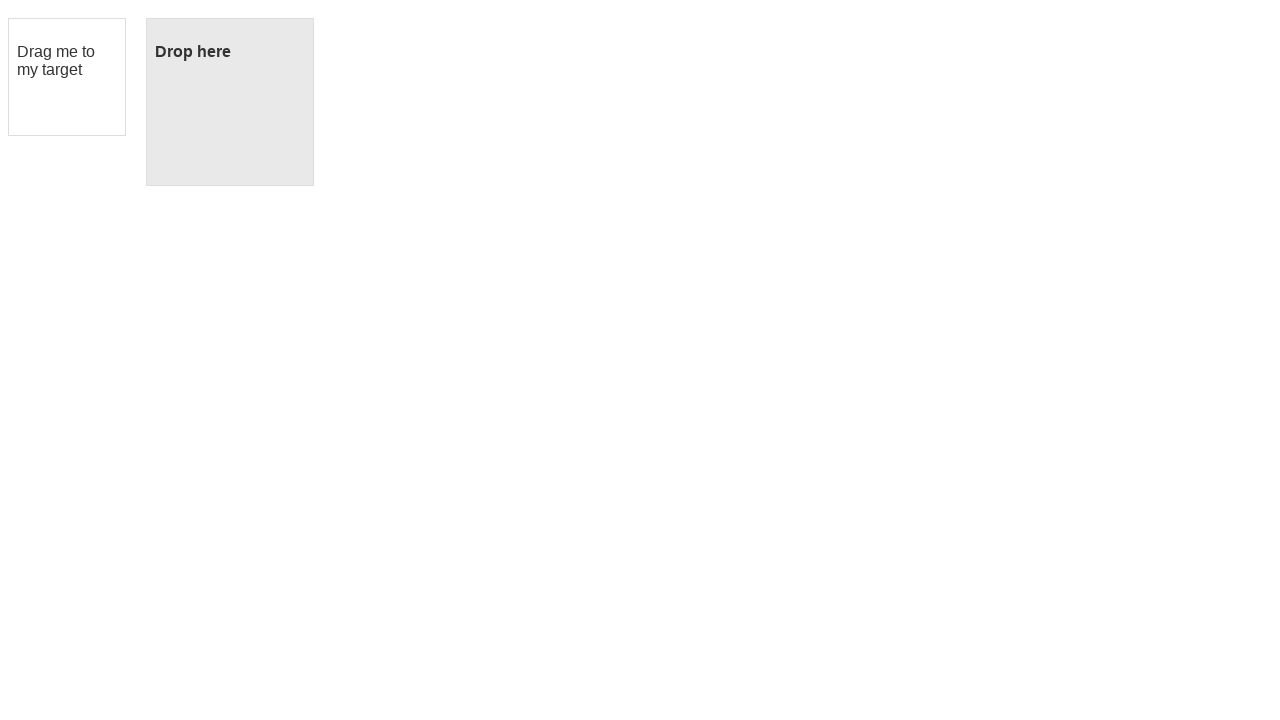

Successfully dragged source element onto target element at (230, 102)
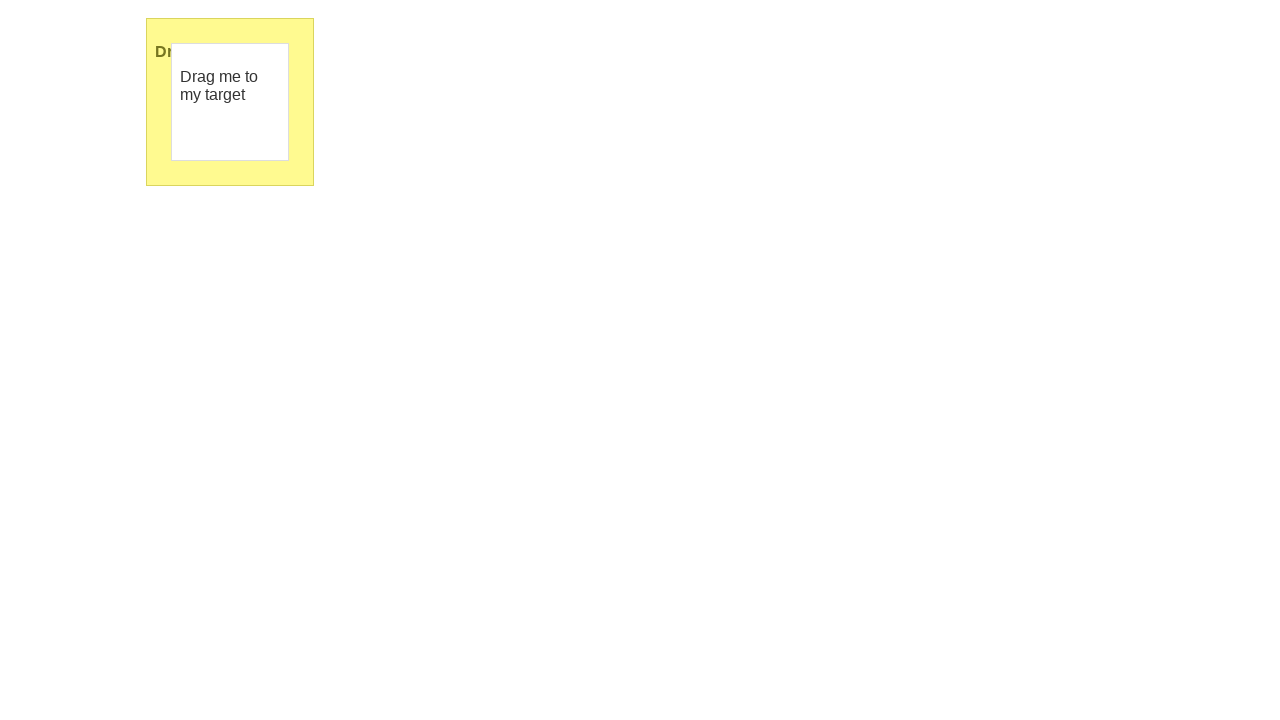

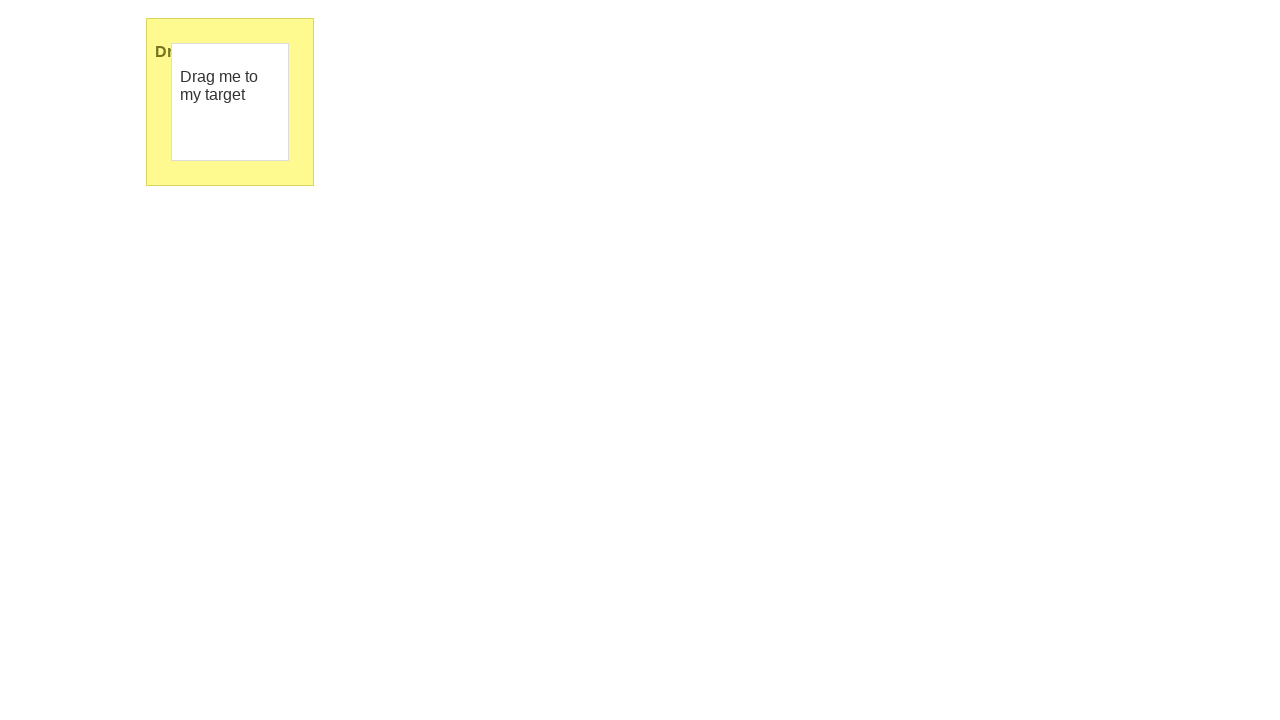